Tests marking a single task as completed by clicking its toggle checkbox

Starting URL: https://todomvc.com/examples/typescript-react/#/

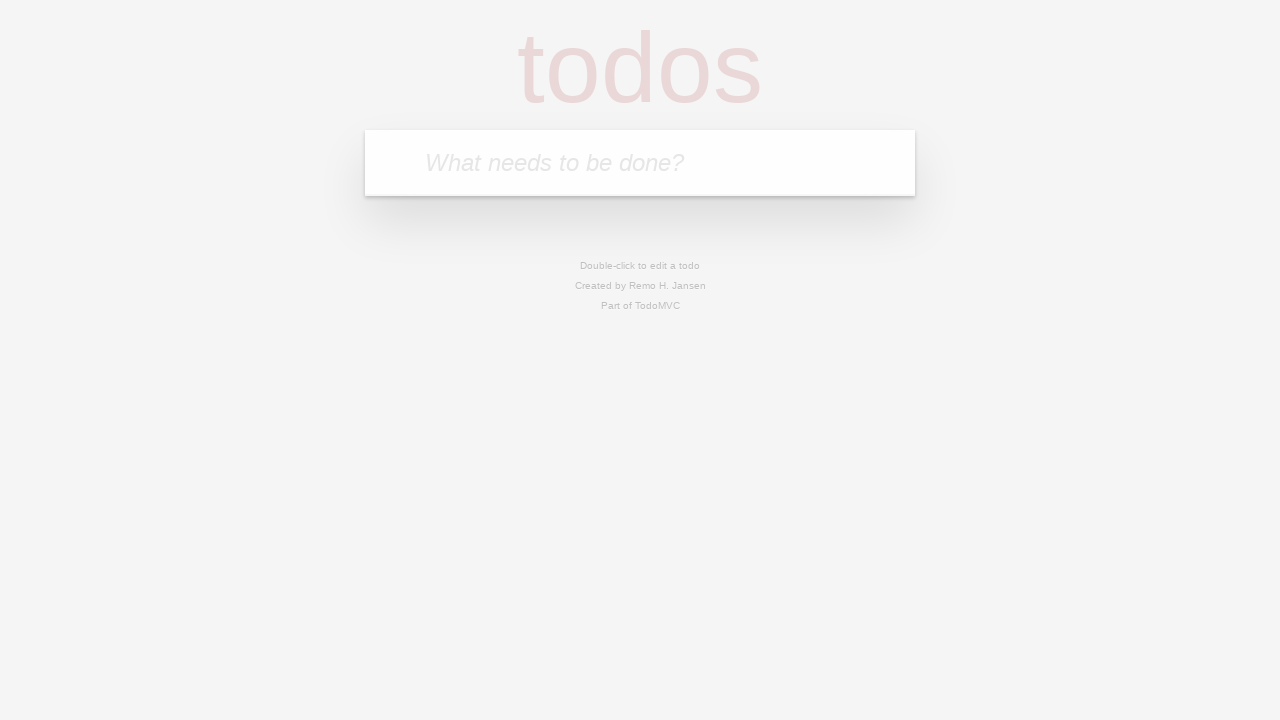

Filled task input field with 'Complete this task' on internal:attr=[placeholder="What needs to be done?"i]
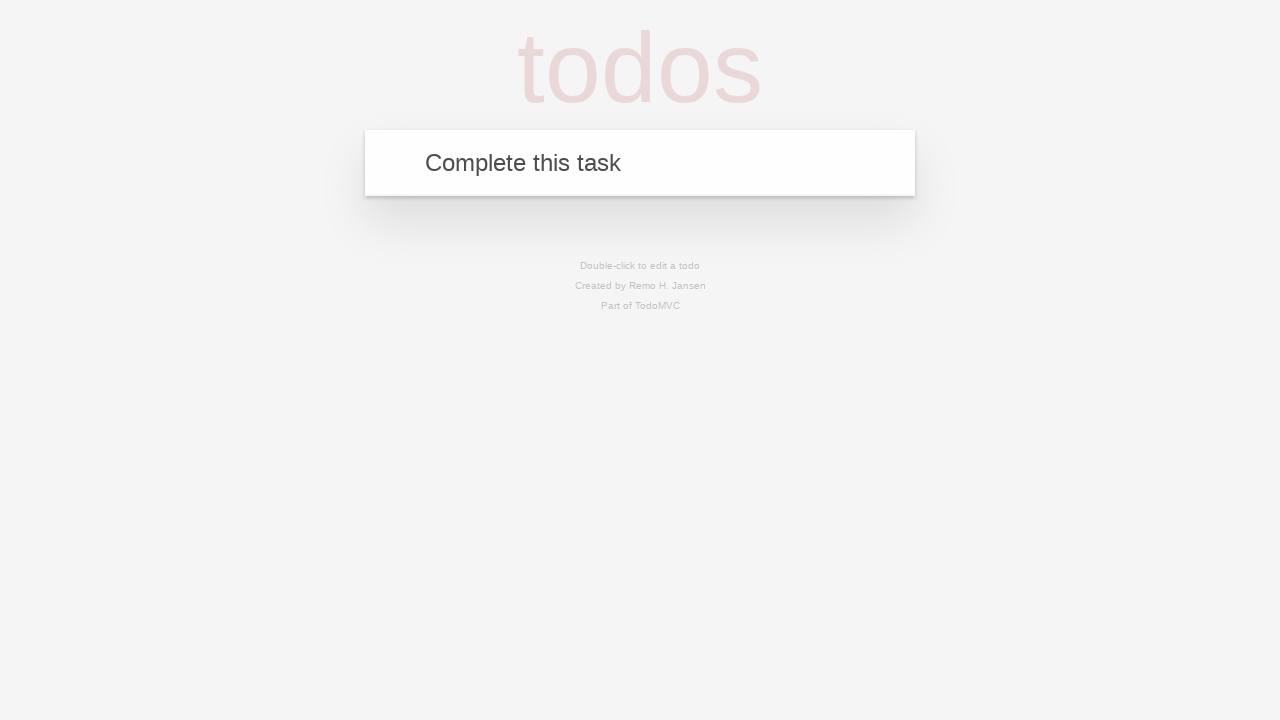

Pressed Enter to add the task on internal:attr=[placeholder="What needs to be done?"i]
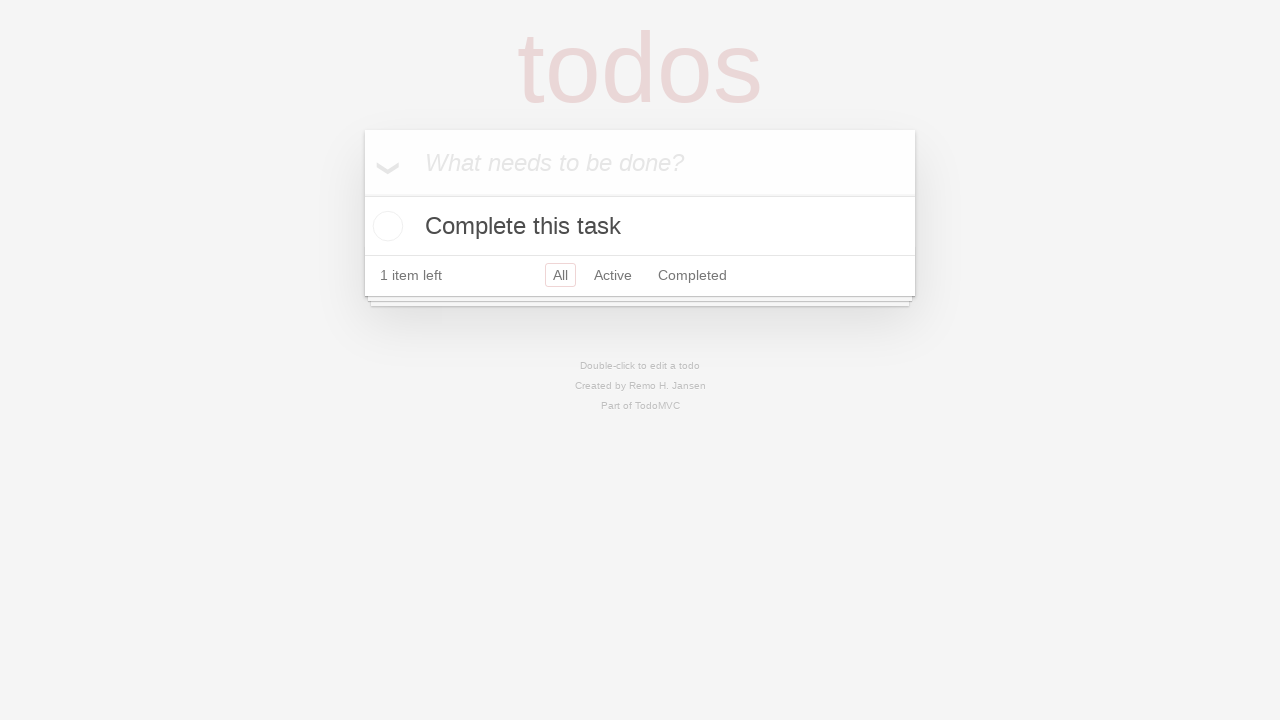

Clicked toggle checkbox to mark task as completed at (385, 226) on .toggle
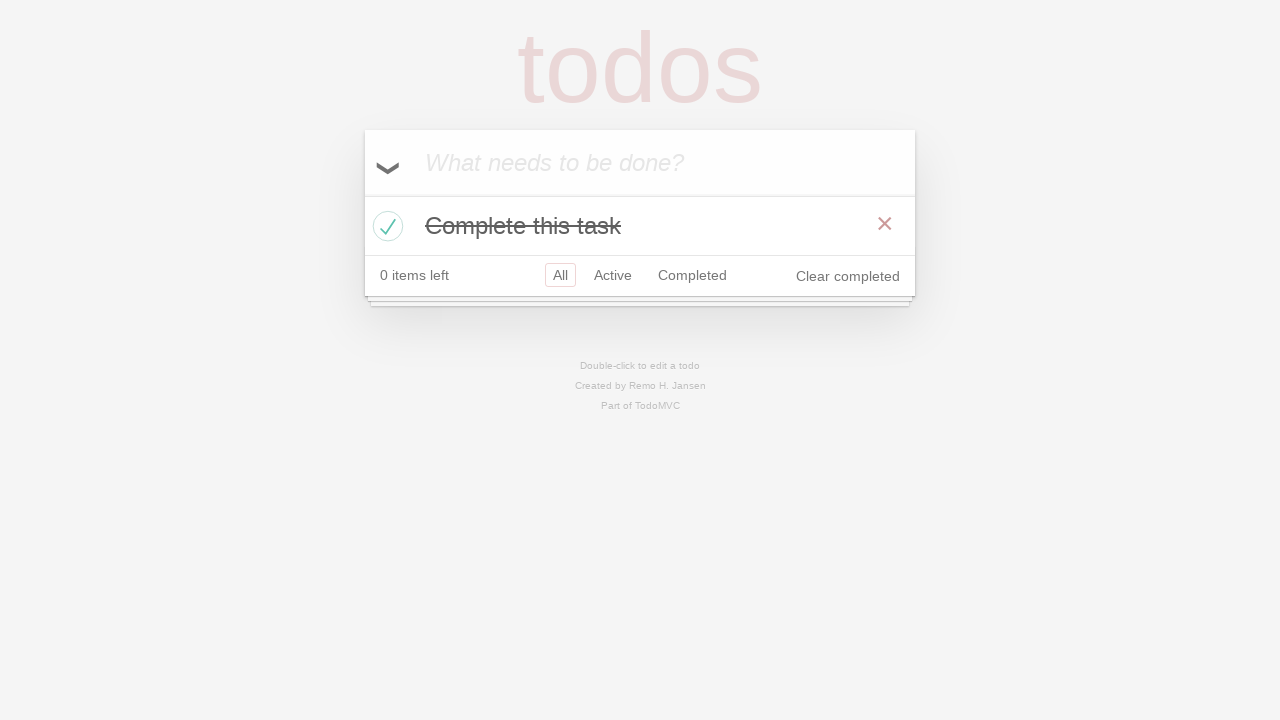

Verified task is marked as completed
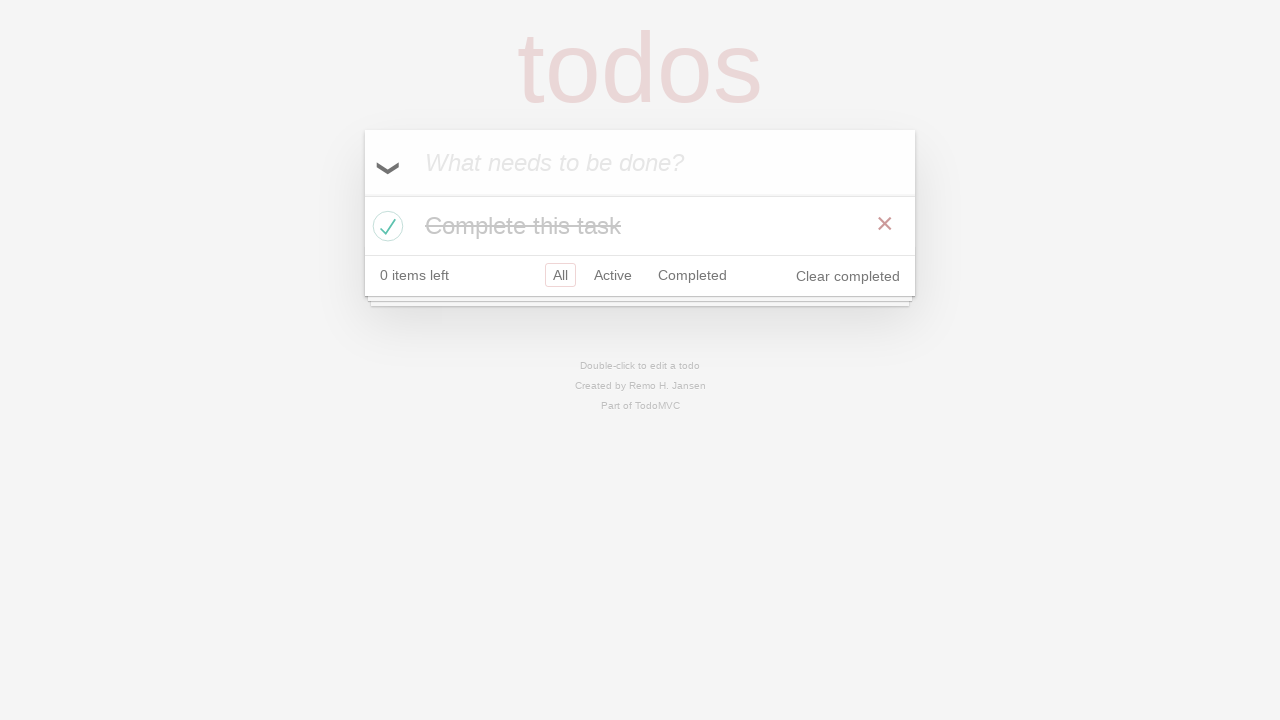

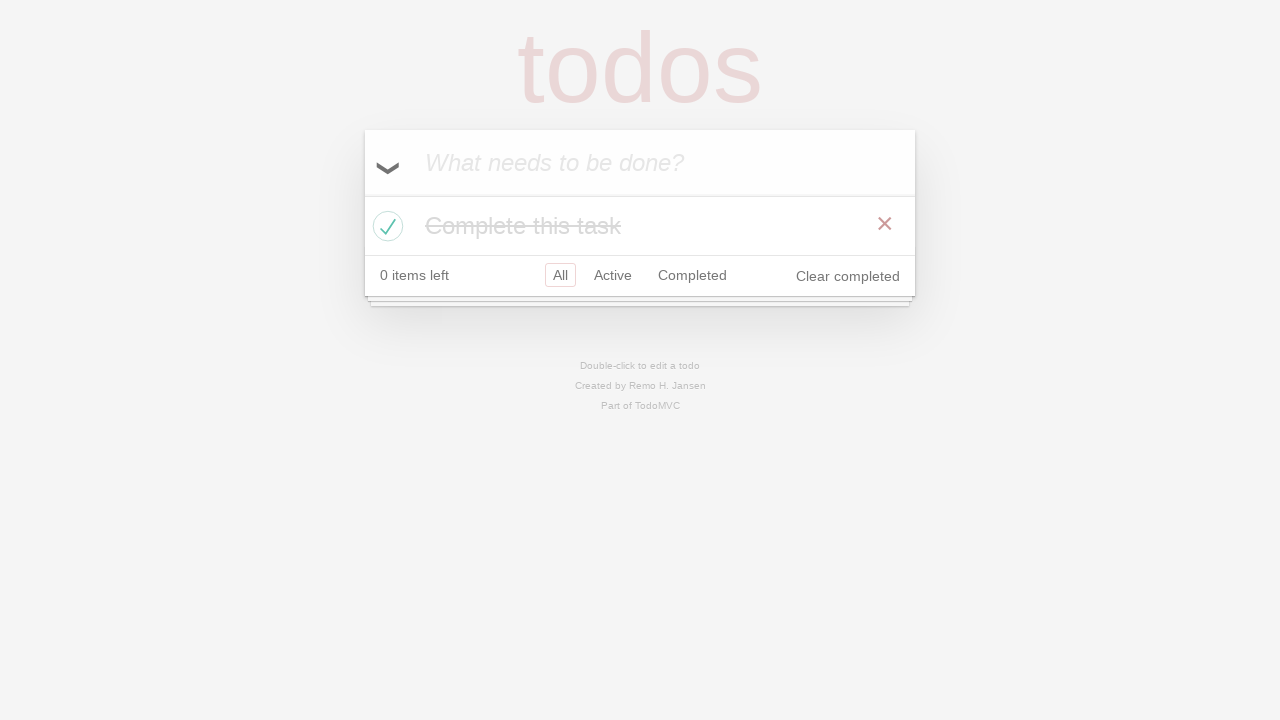